Tests clearing the tracking number input field

Starting URL: https://wonda-cabinet-inc-front-end.vercel.app/home

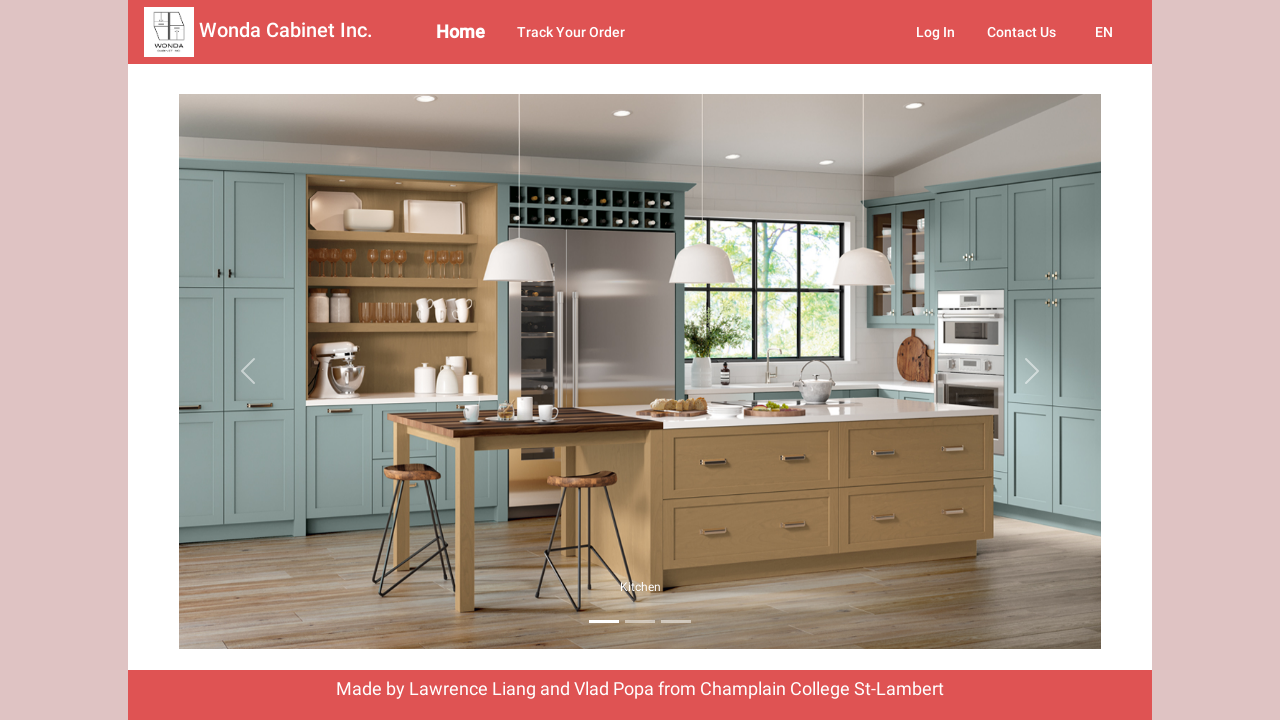

Clicked track order button at (570, 32) on button[name='view-order-with-tracking-no']
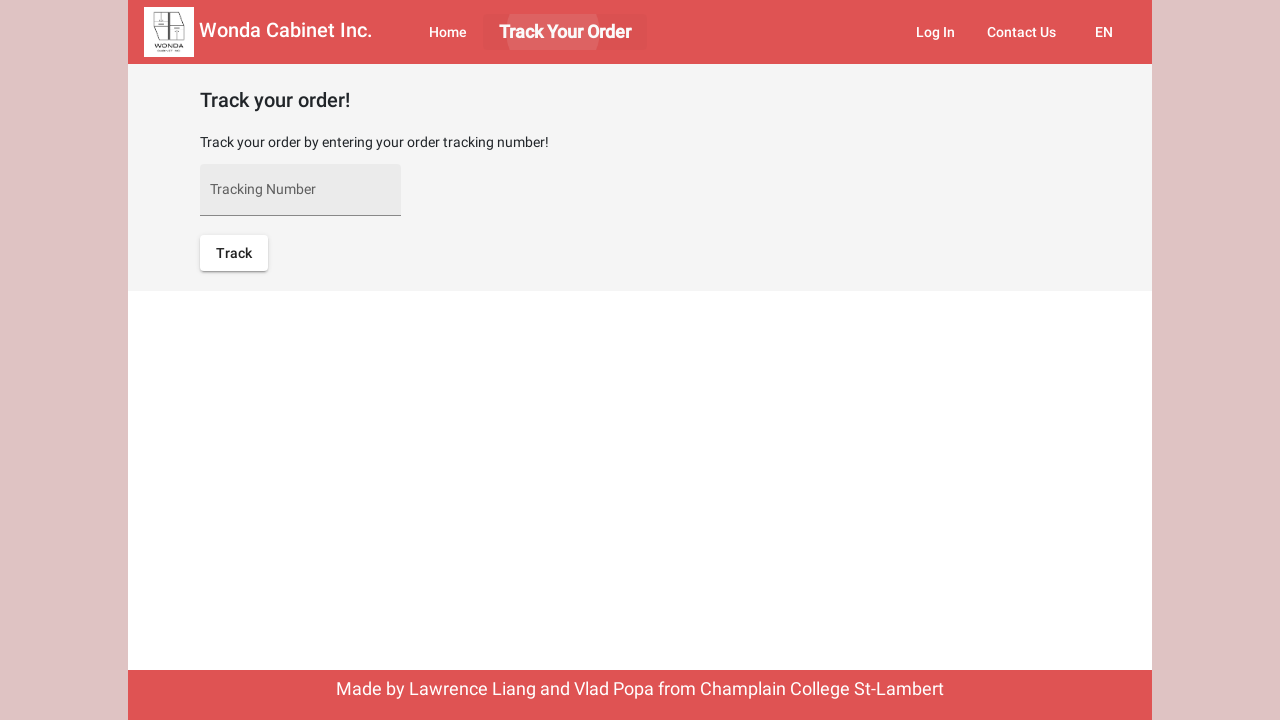

Entered tracking number '123' in input field on input[name='trackingNo-input']
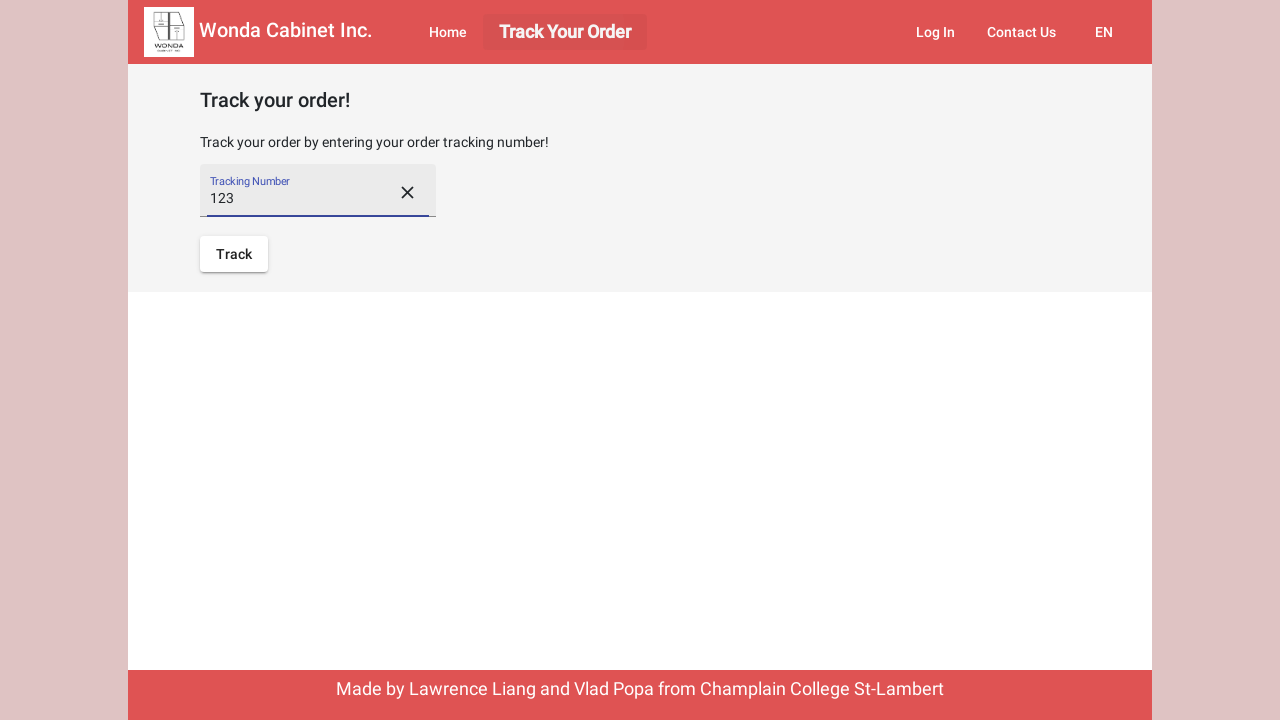

Clicked clear button to clear tracking number input at (408, 192) on button[name='clear']
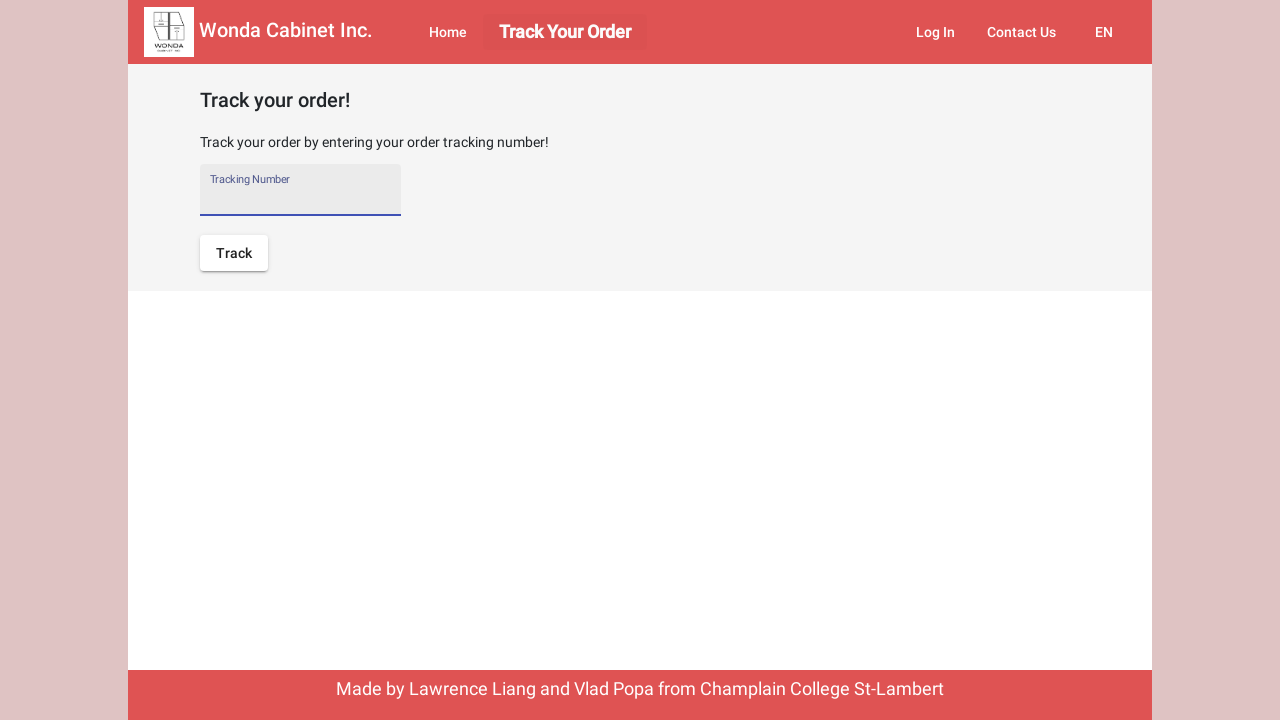

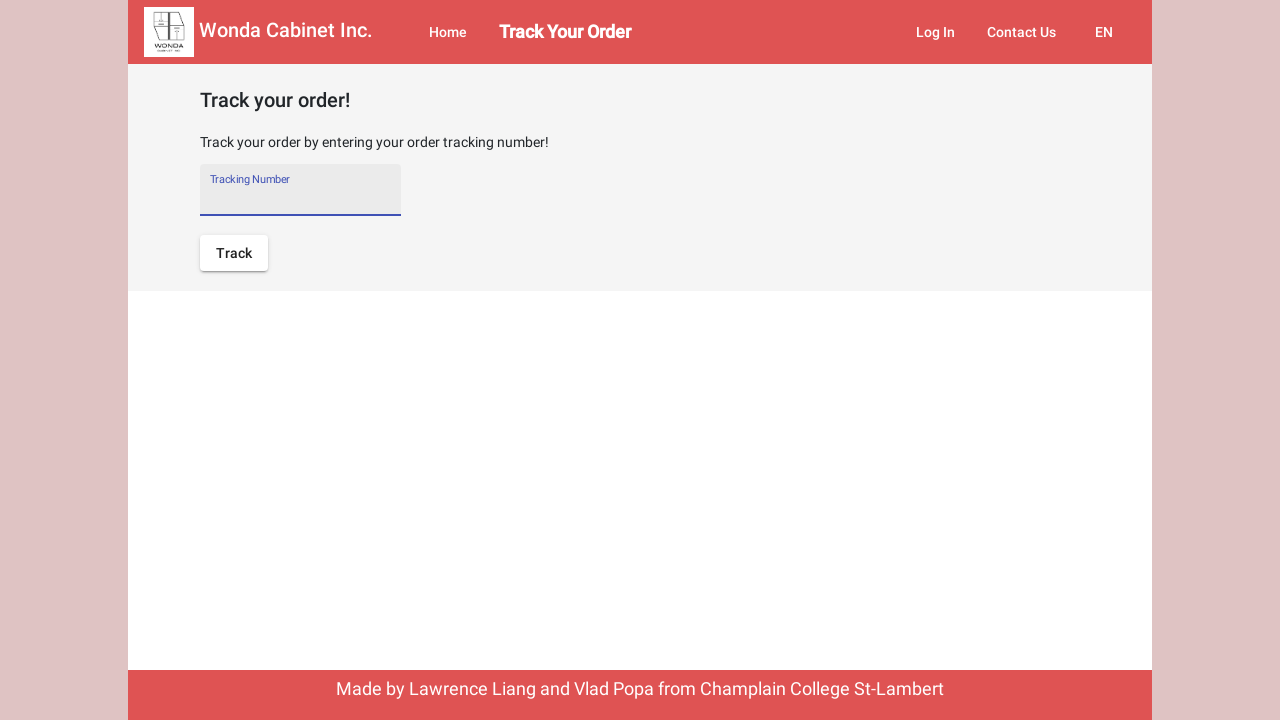